Tests that the currently applied filter is highlighted with the selected class

Starting URL: https://demo.playwright.dev/todomvc

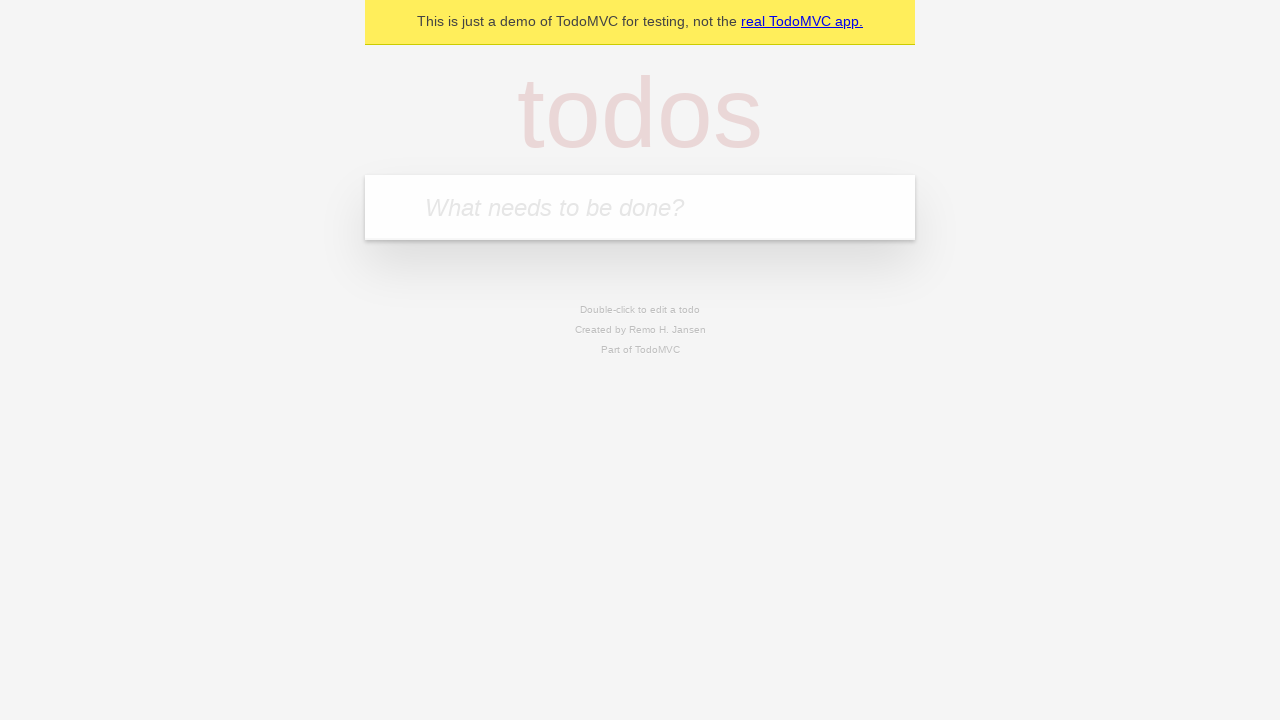

Filled todo input with 'buy some cheese' on internal:attr=[placeholder="What needs to be done?"i]
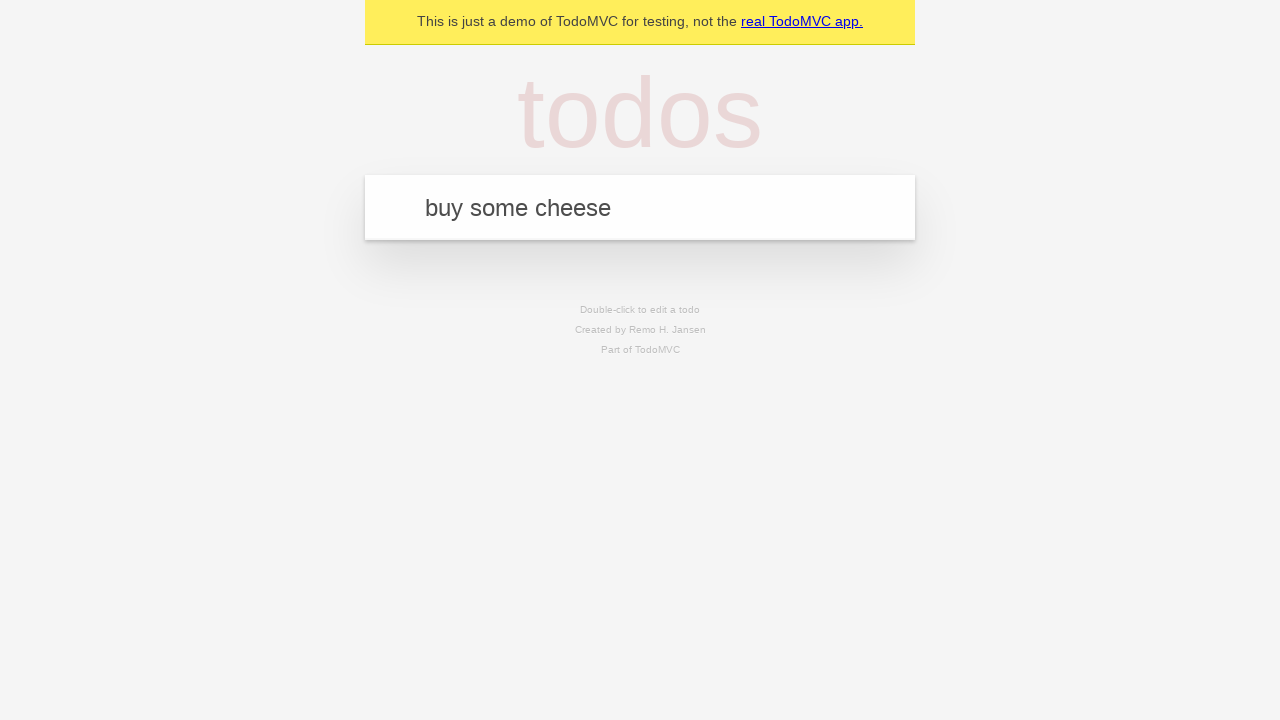

Pressed Enter to create first todo on internal:attr=[placeholder="What needs to be done?"i]
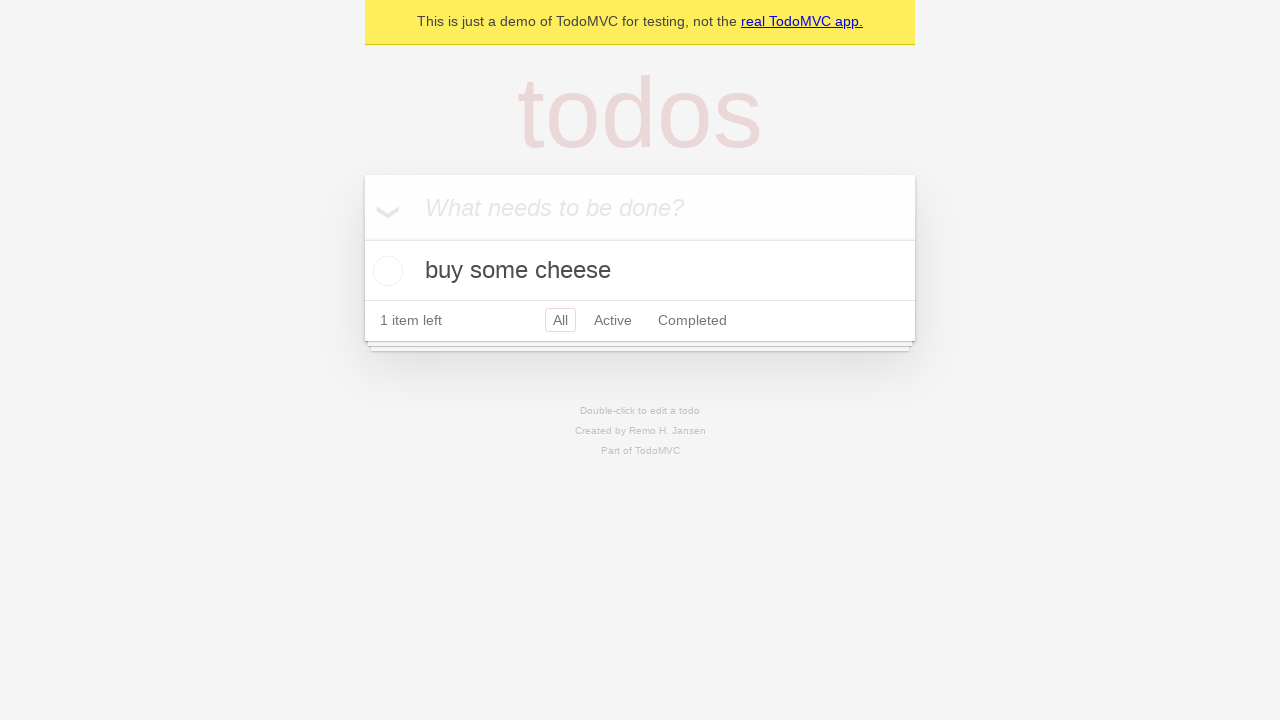

Filled todo input with 'feed the cat' on internal:attr=[placeholder="What needs to be done?"i]
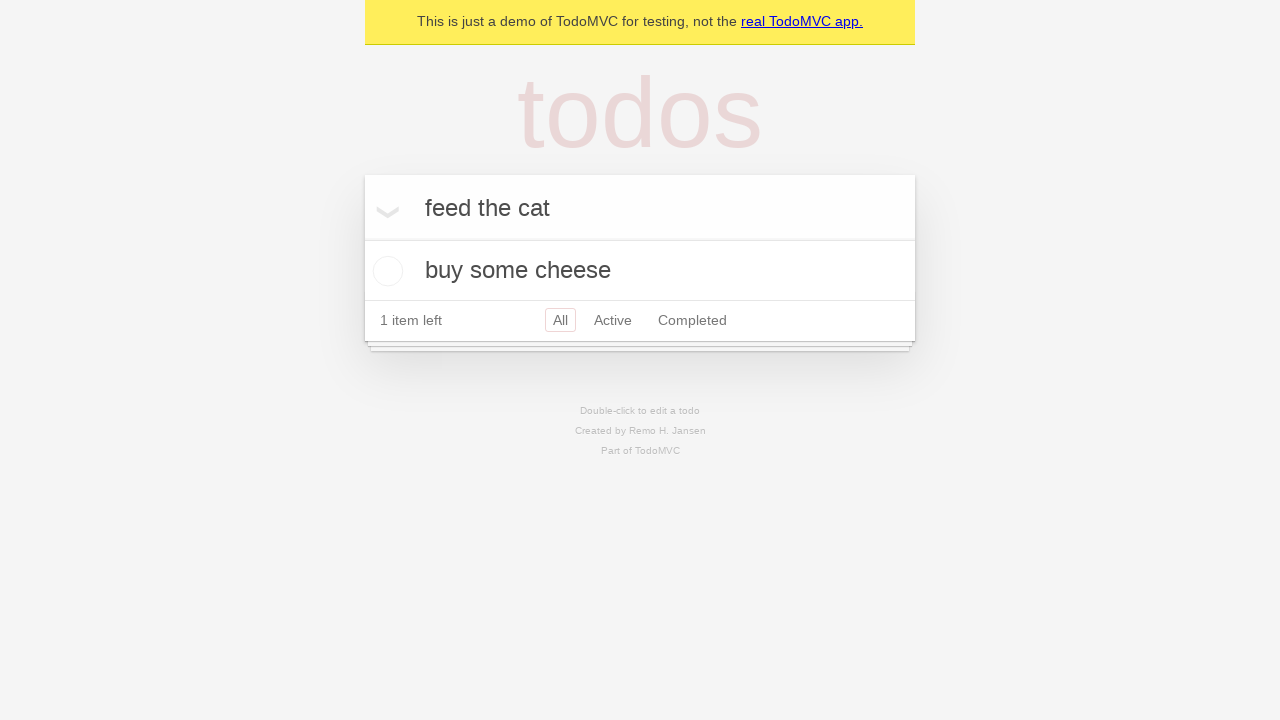

Pressed Enter to create second todo on internal:attr=[placeholder="What needs to be done?"i]
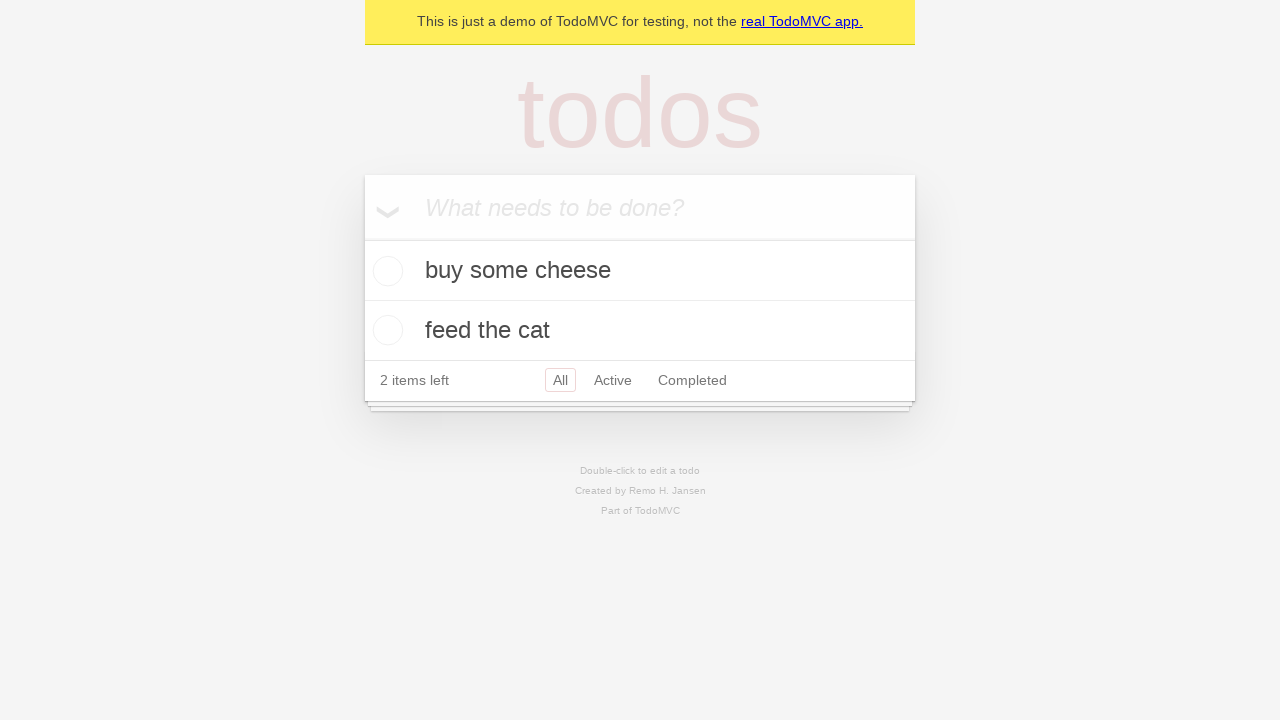

Filled todo input with 'book a doctors appointment' on internal:attr=[placeholder="What needs to be done?"i]
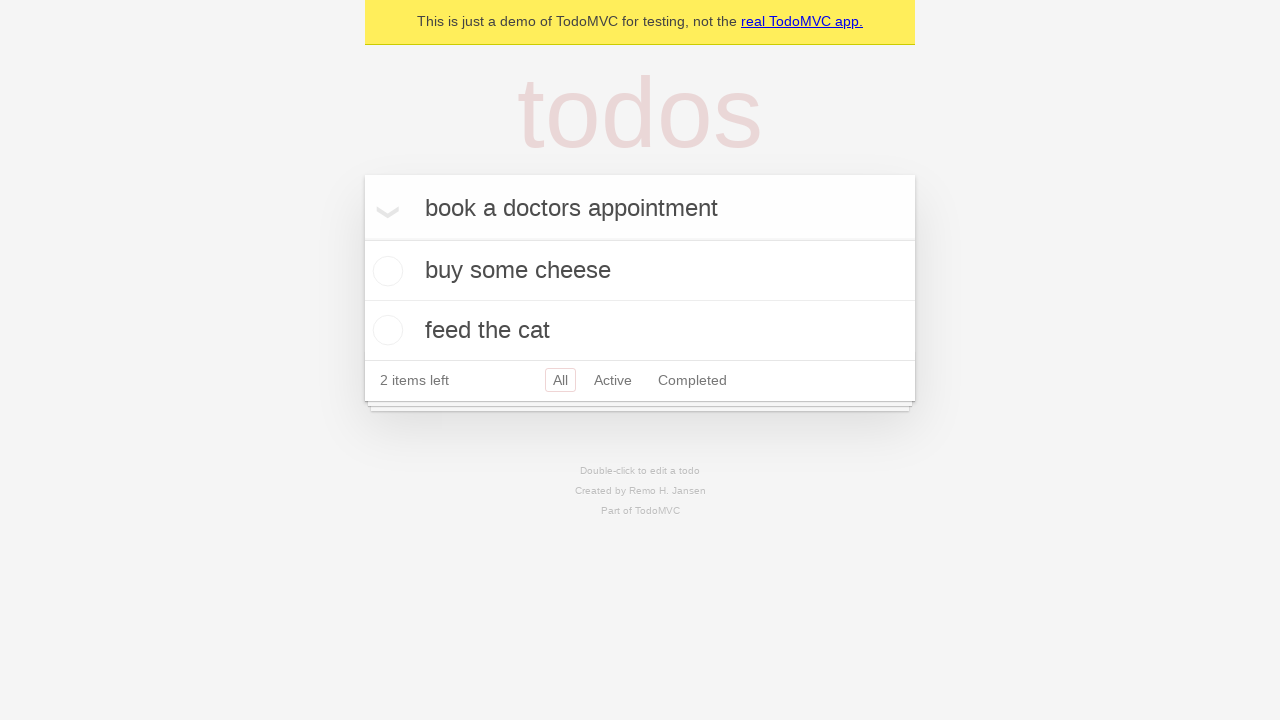

Pressed Enter to create third todo on internal:attr=[placeholder="What needs to be done?"i]
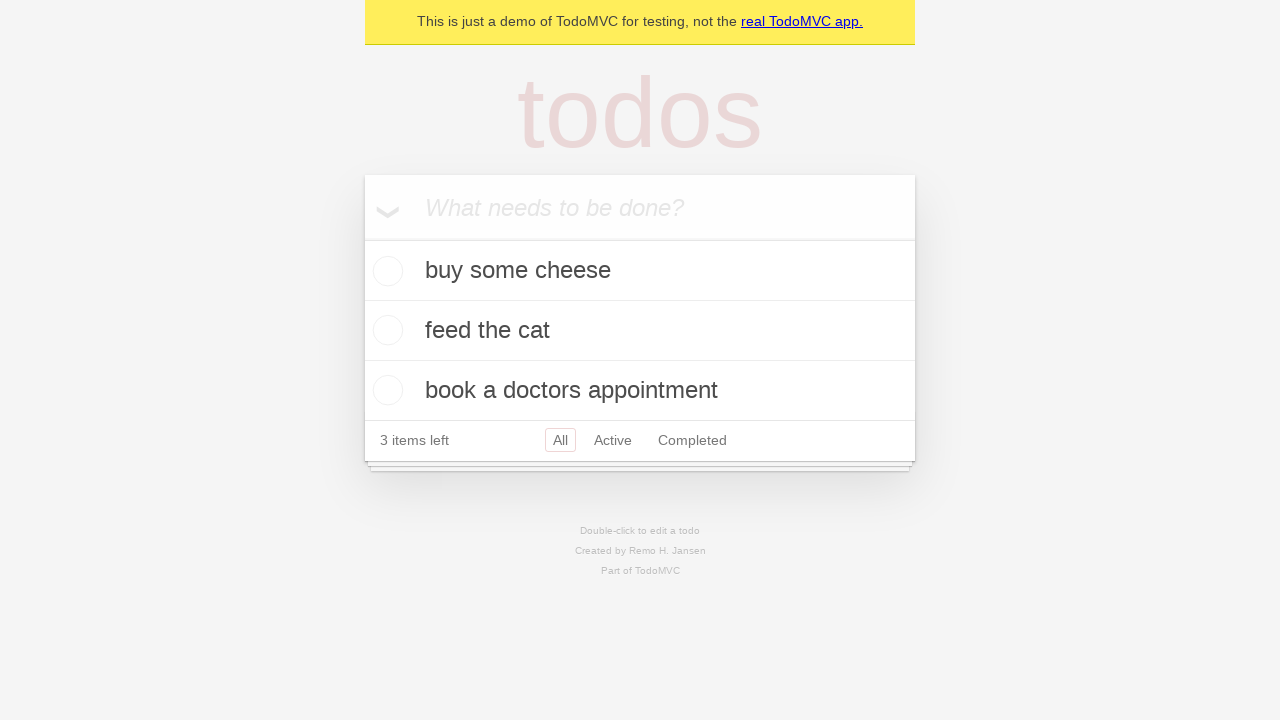

Clicked Active filter at (613, 440) on internal:role=link[name="Active"i]
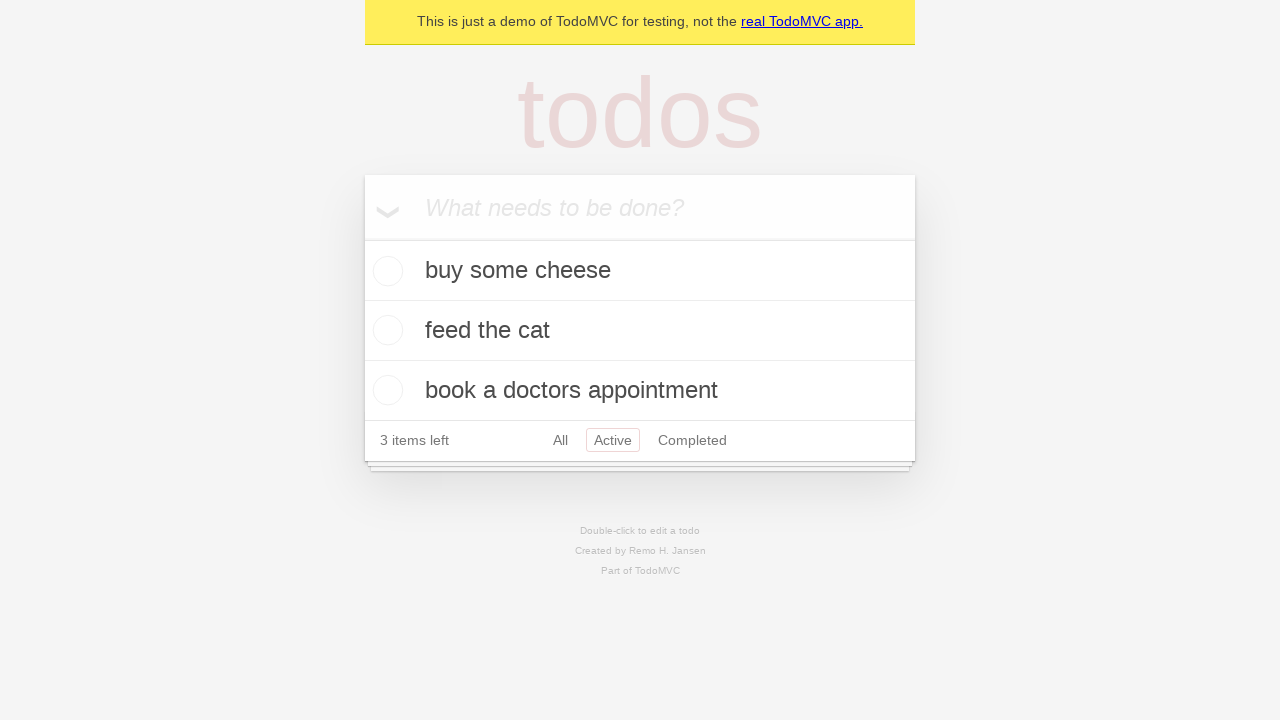

Clicked Completed filter and verified it is highlighted with selected class at (692, 440) on internal:role=link[name="Completed"i]
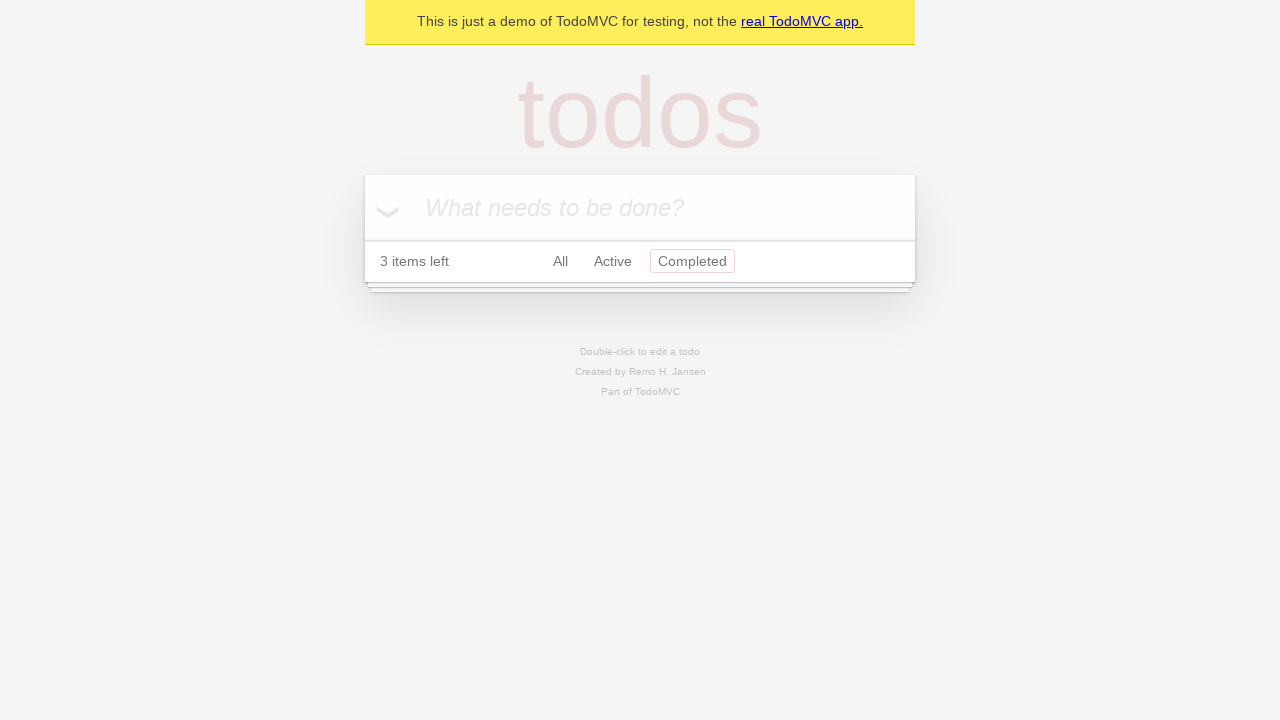

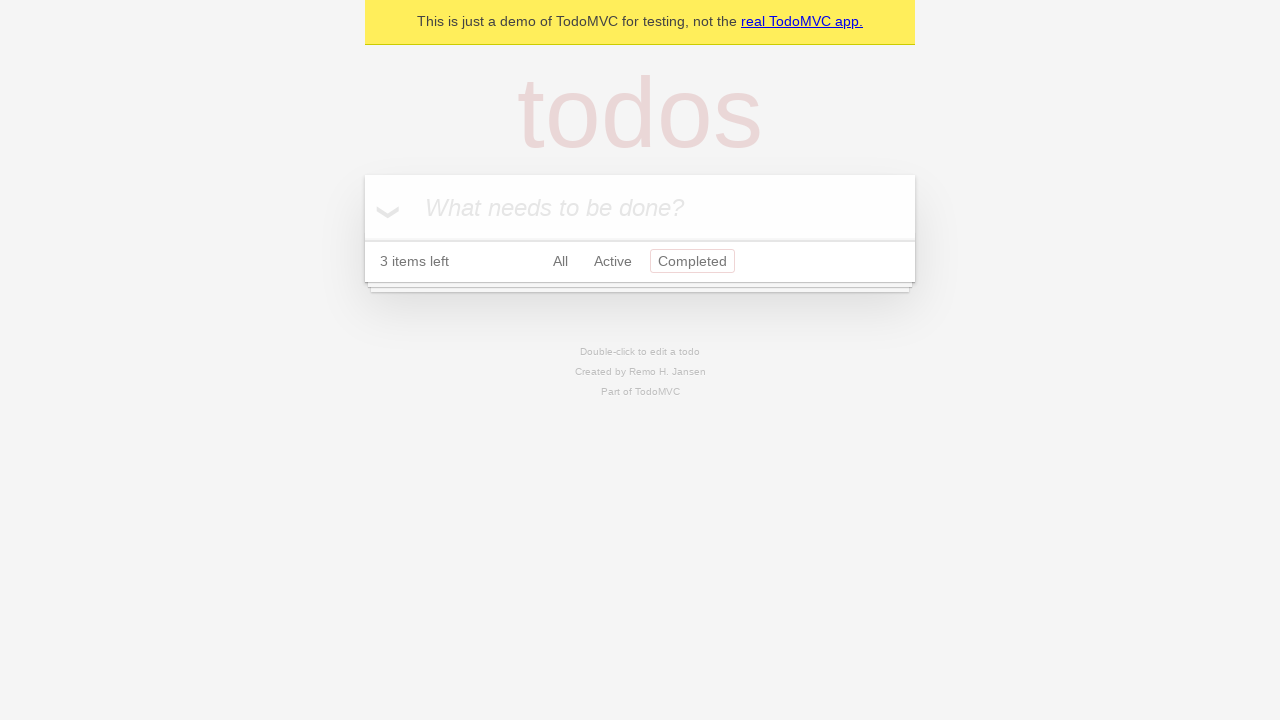